Tests explicit wait functionality by clicking a button and verifying that expected text appears after the wait conditions are met

Starting URL: http://seleniumpractise.blogspot.com/2016/08/how-to-use-explicit-wait-in-selenium.html

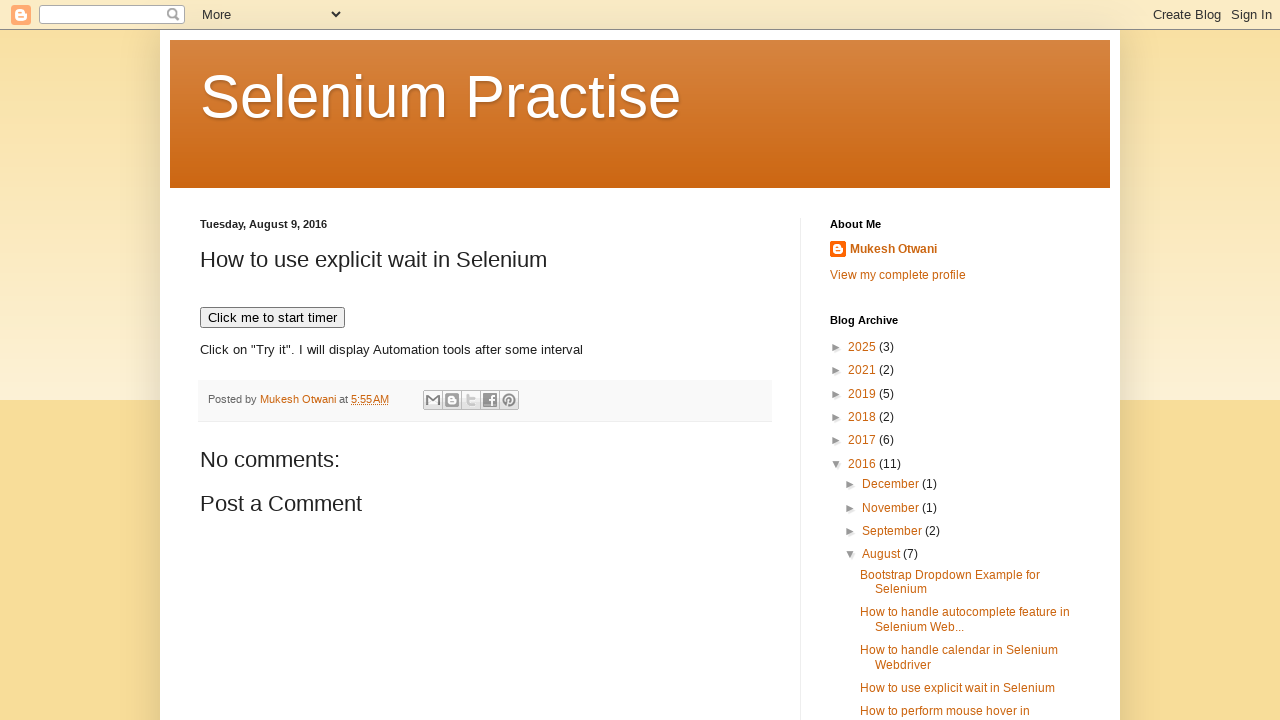

Navigated to explicit wait practice page
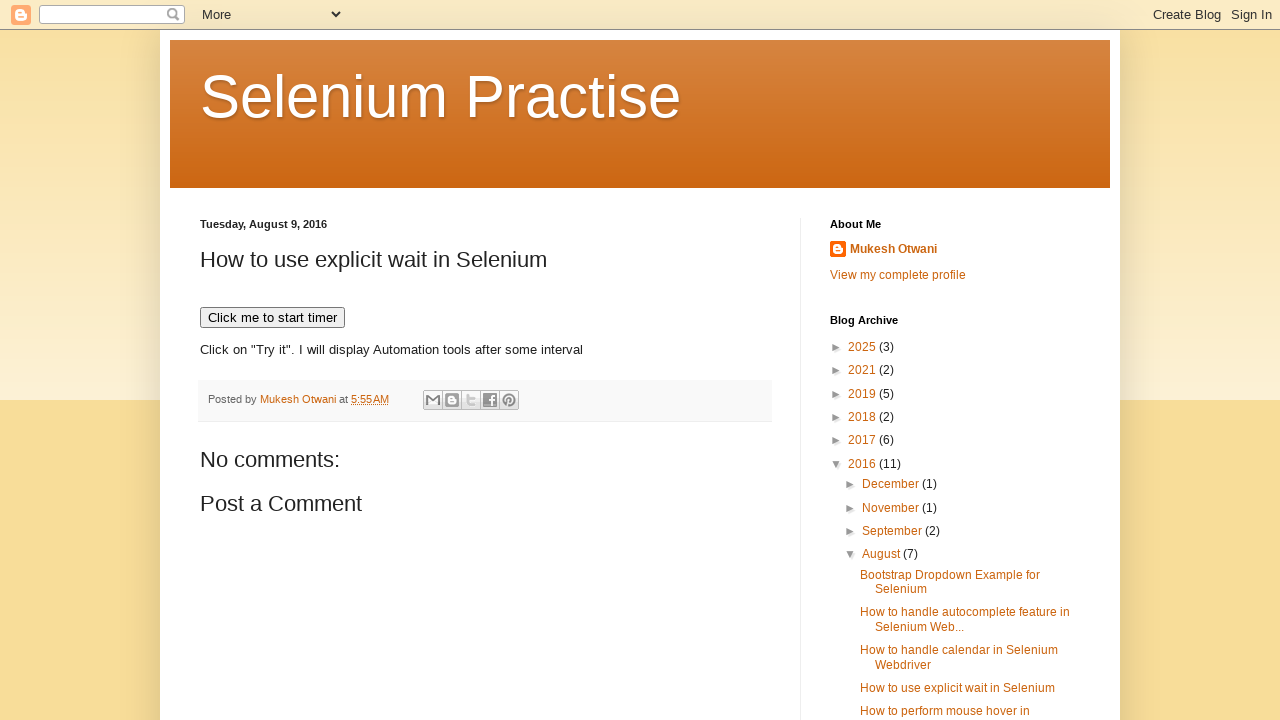

Waited for 'Click me' button to be visible
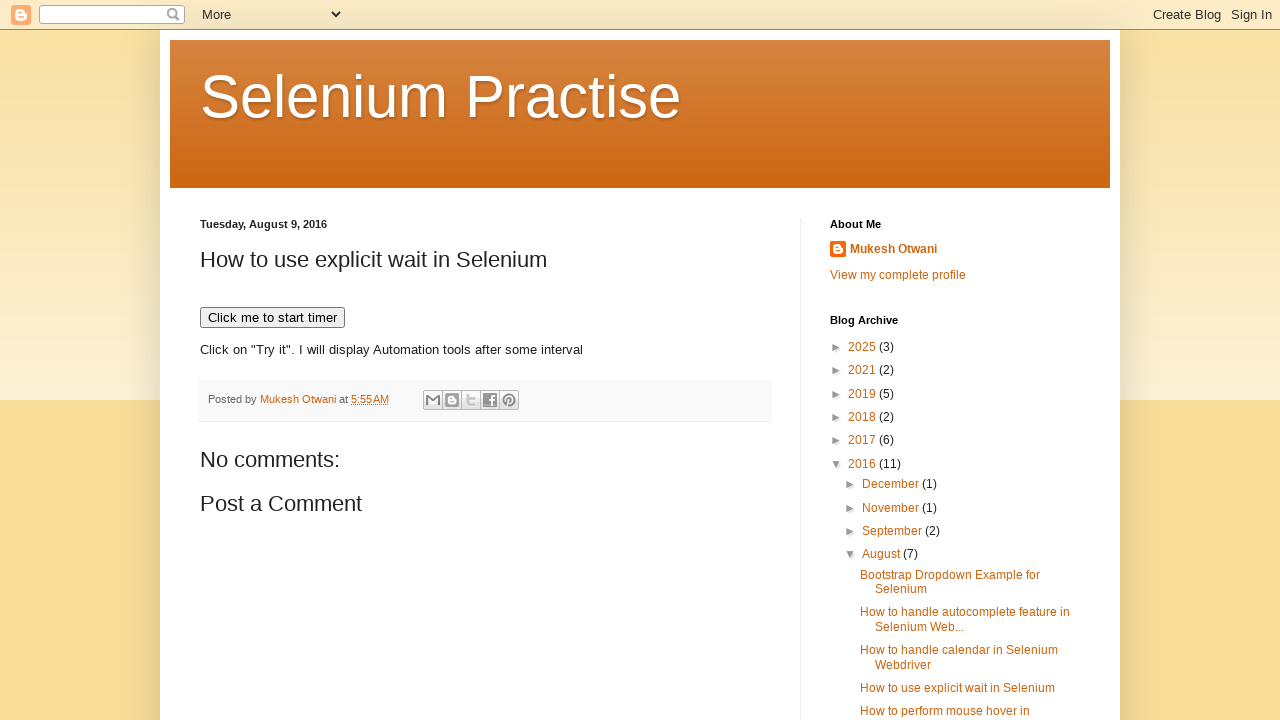

Clicked the 'Click me' button at (272, 318) on xpath=//button[contains(text(),'Click me')]
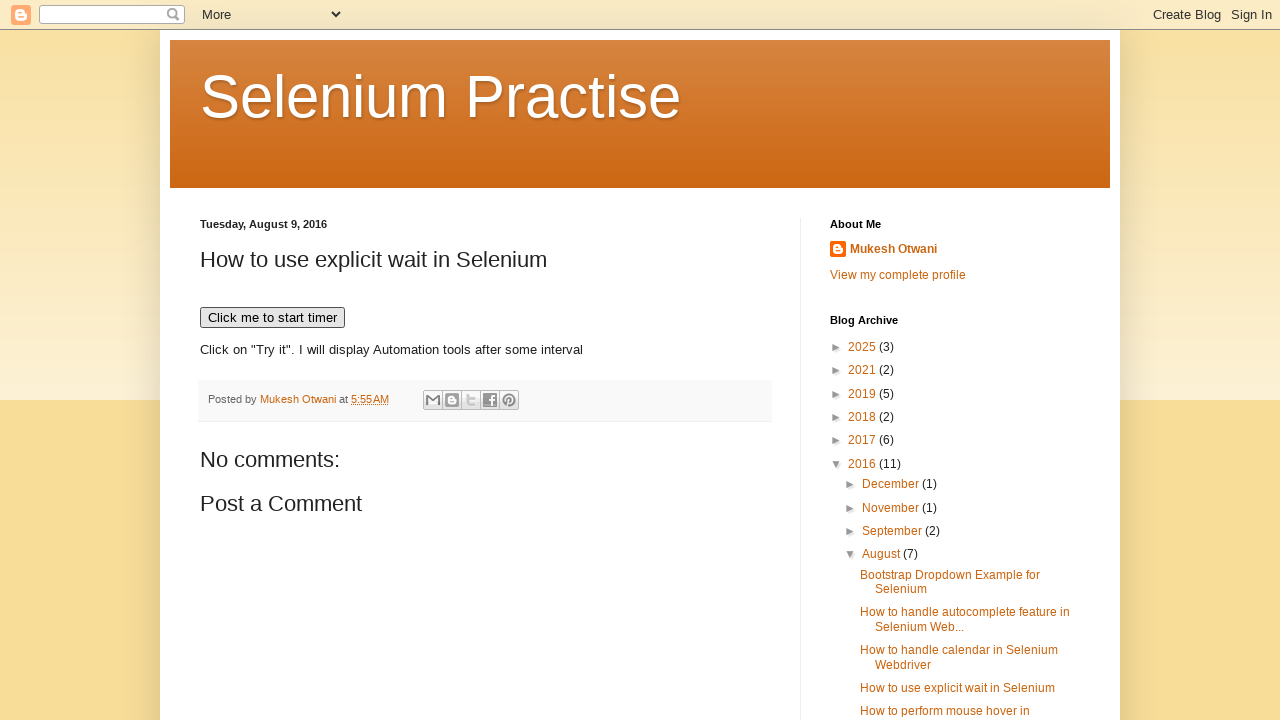

Waited for 'Selenium' text to appear in demo element
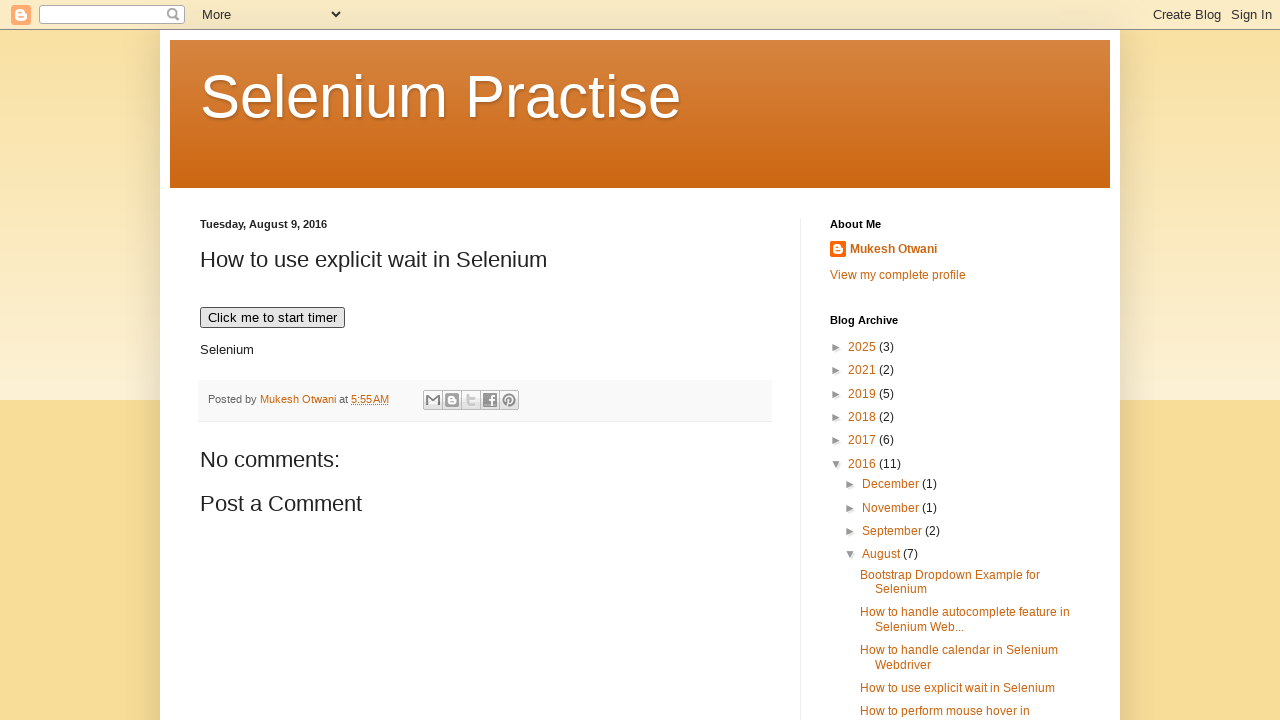

Retrieved text content from demo element
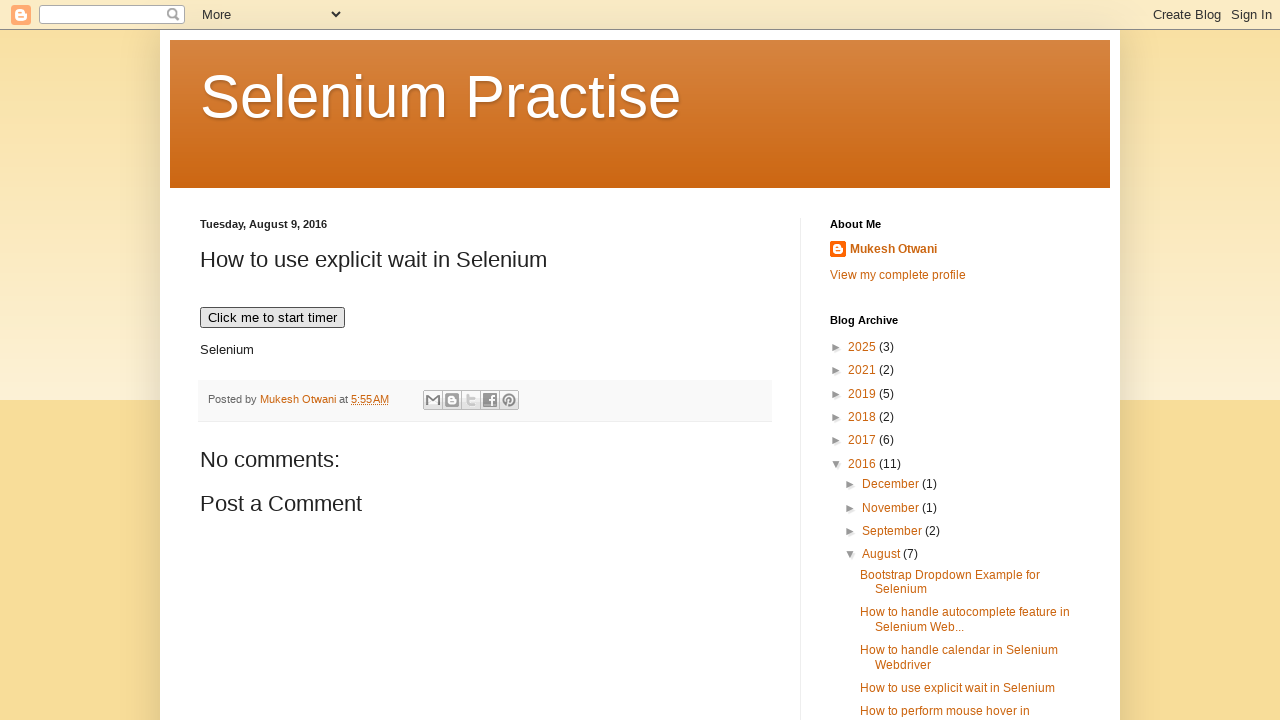

Verified that 'Selenium' text is present in demo element
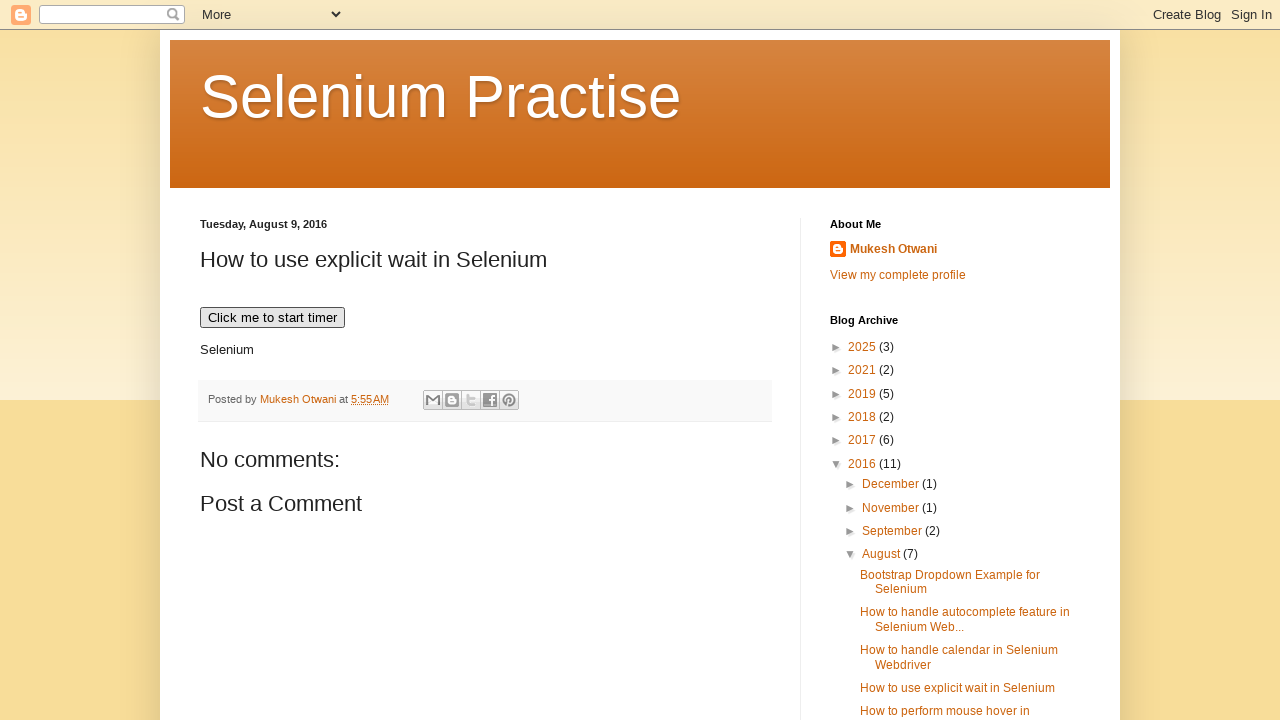

Waited for 'WebDriver' text to be visible
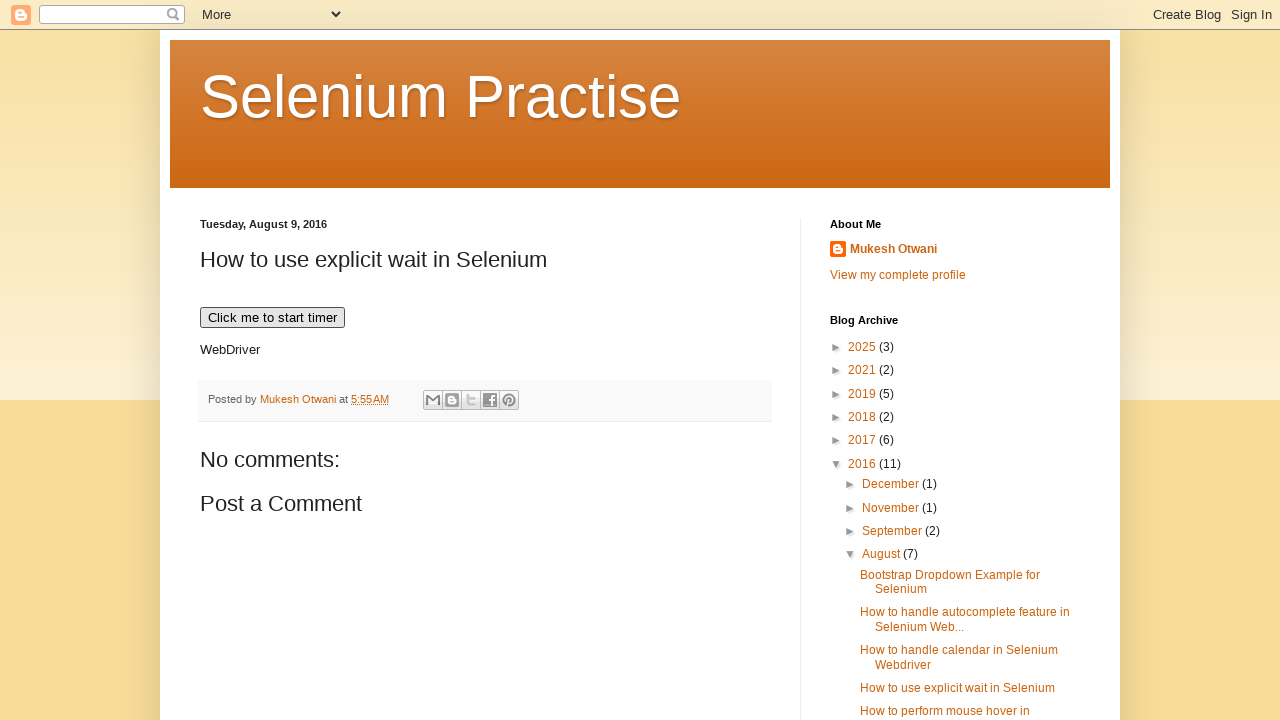

Retrieved 'WebDriver' text content
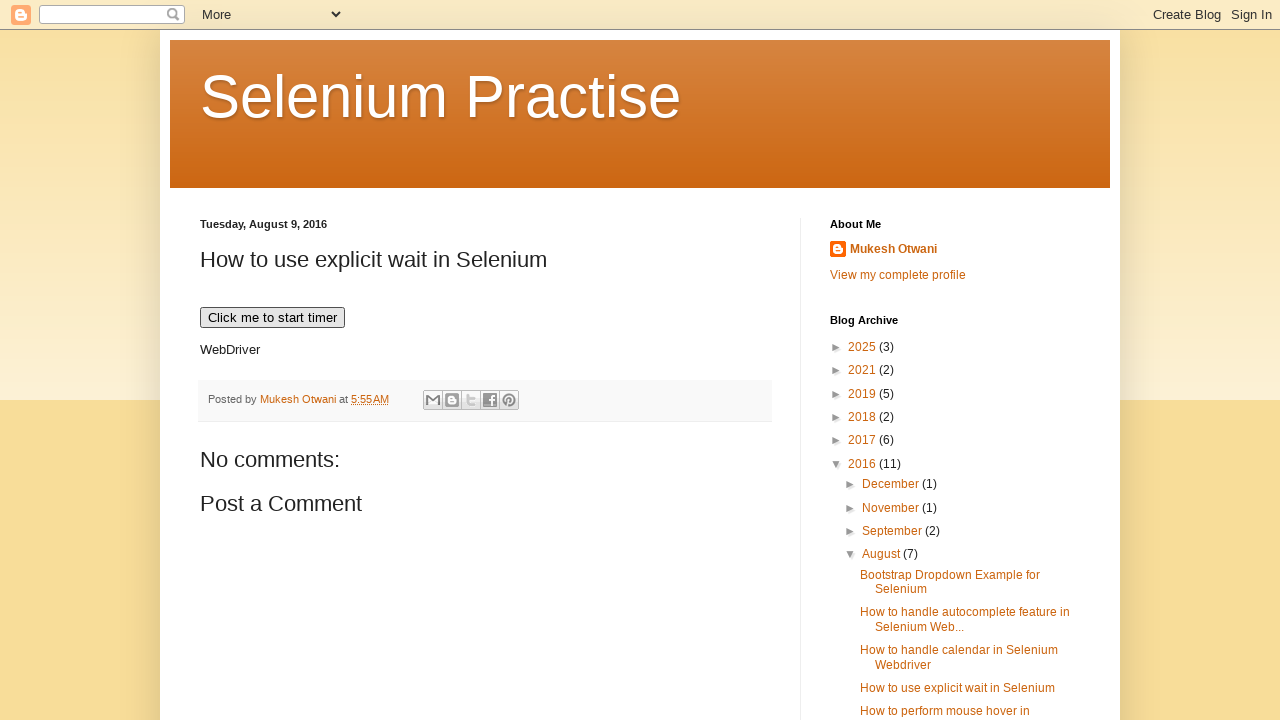

Verified that WebDriver text matches expected value
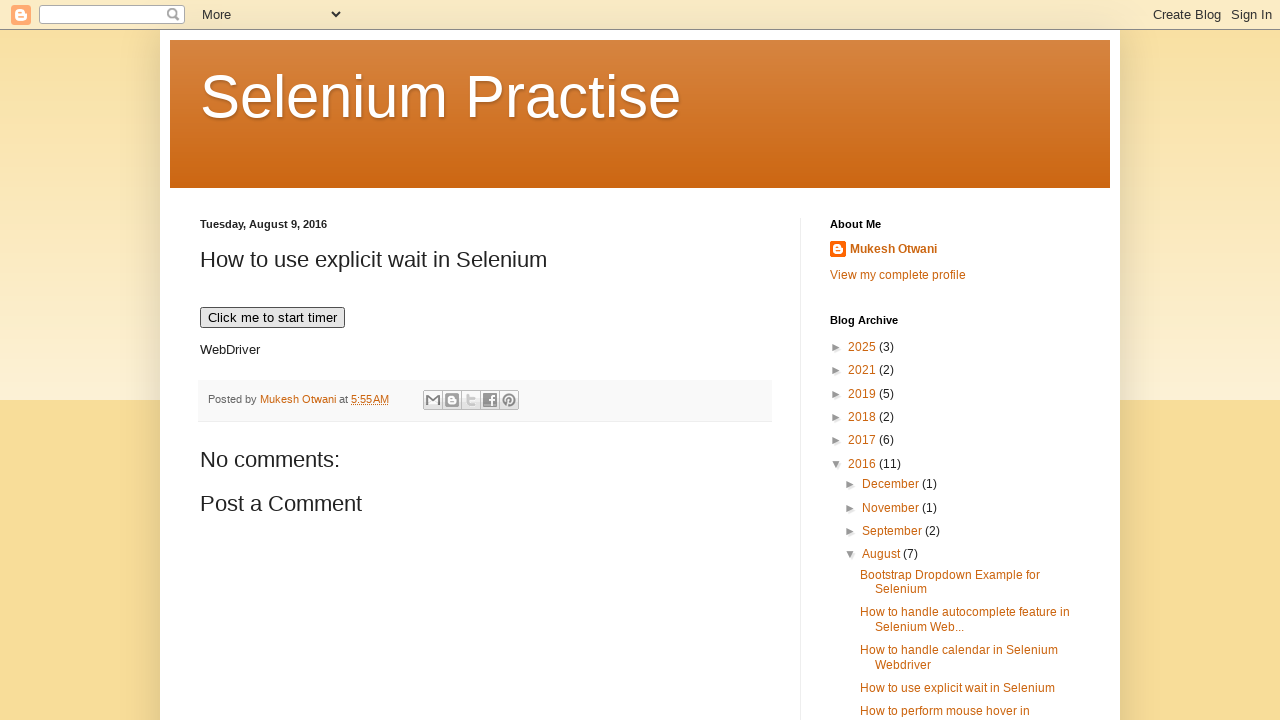

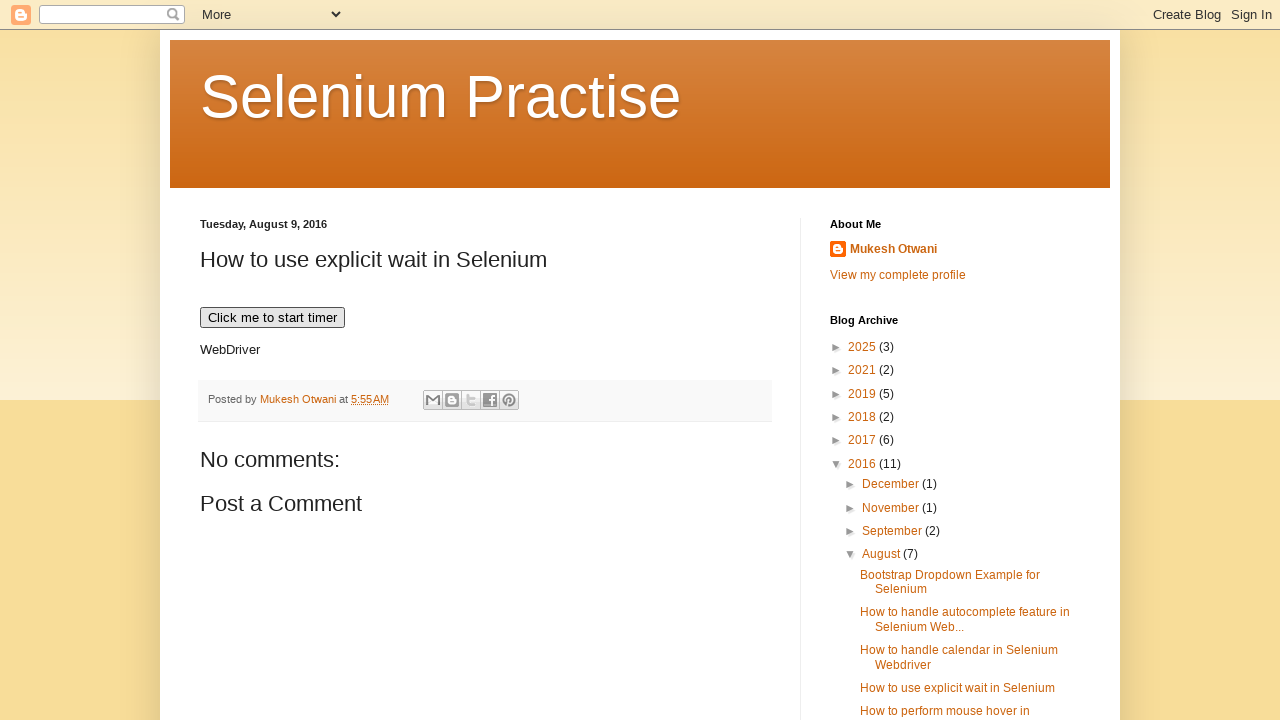